Tests JavaScript prompt dialog by clicking the prompt button, entering text, accepting it, and verifying the result contains the entered text

Starting URL: https://the-internet.herokuapp.com/javascript_alerts

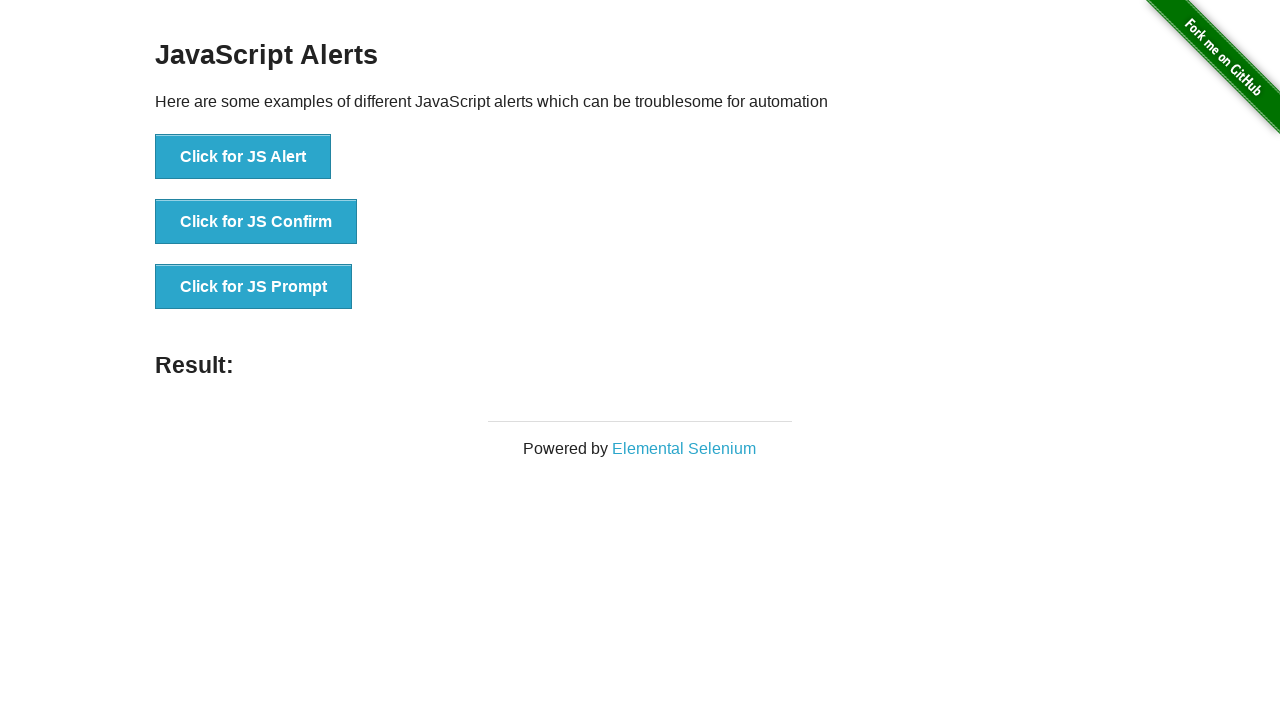

Set up dialog handler to accept prompt with text 'Abdullah'
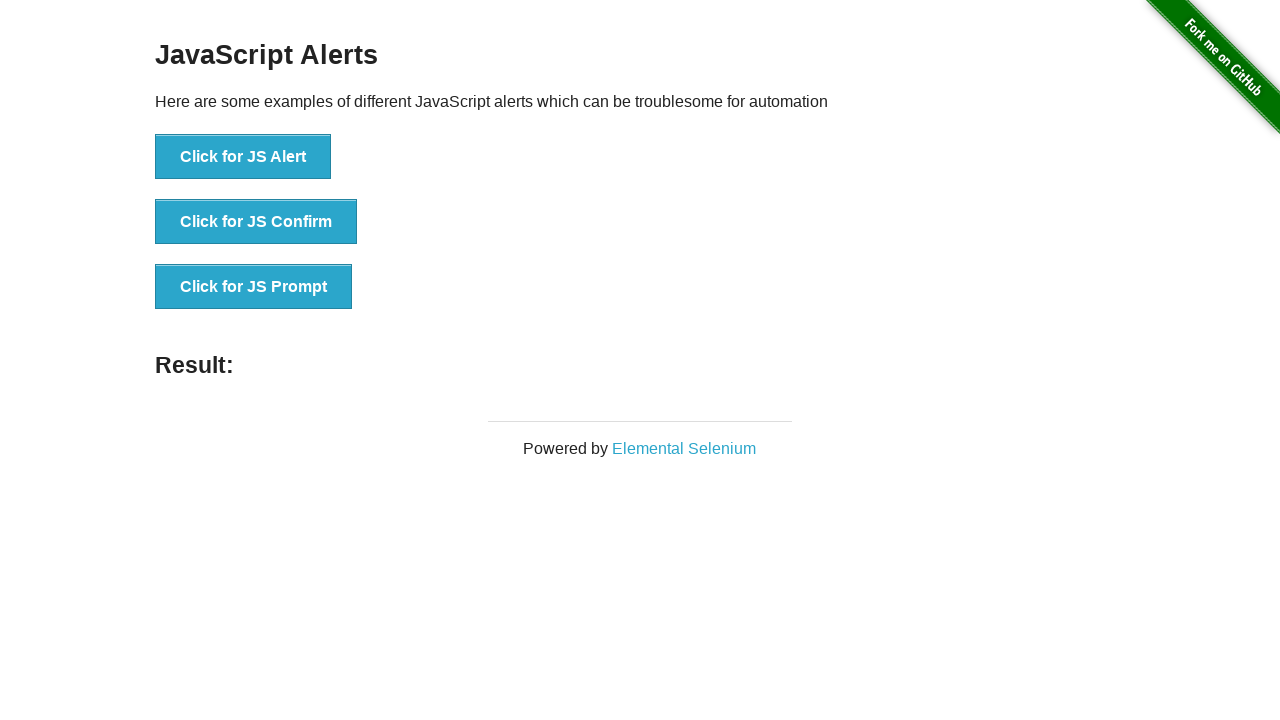

Clicked the JS Prompt button at (254, 287) on text='Click for JS Prompt'
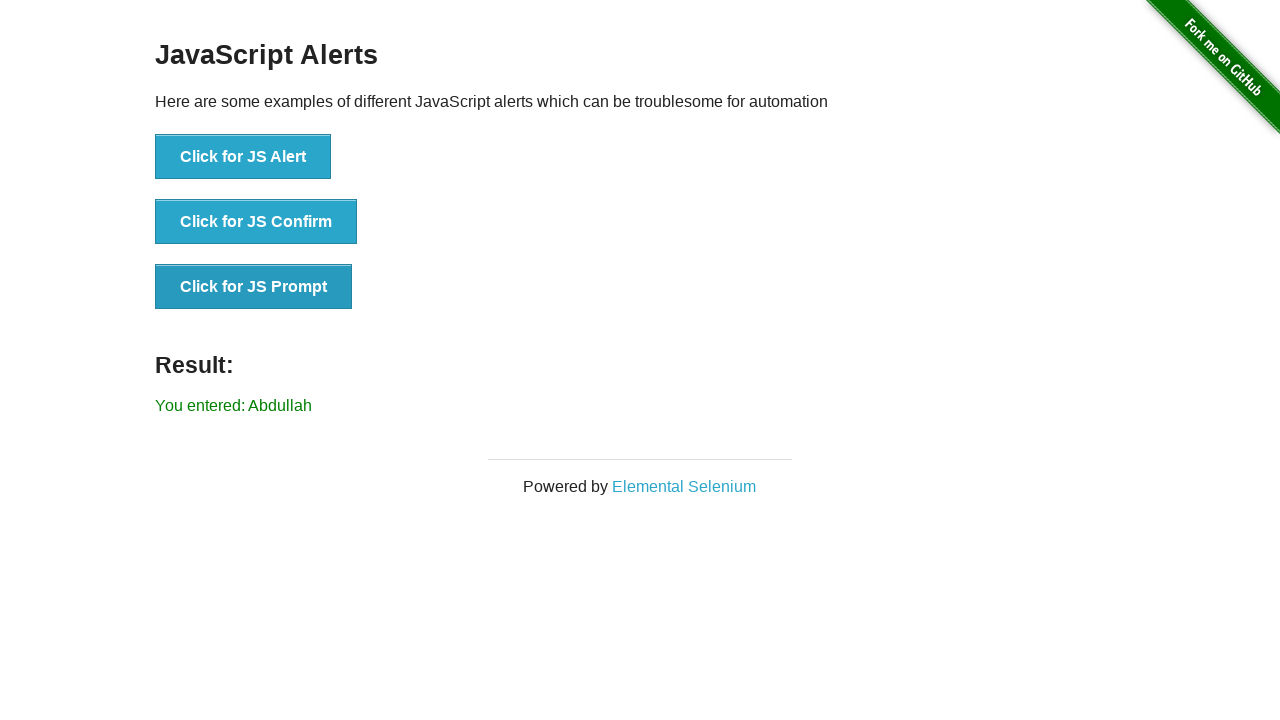

Retrieved result text from #result element
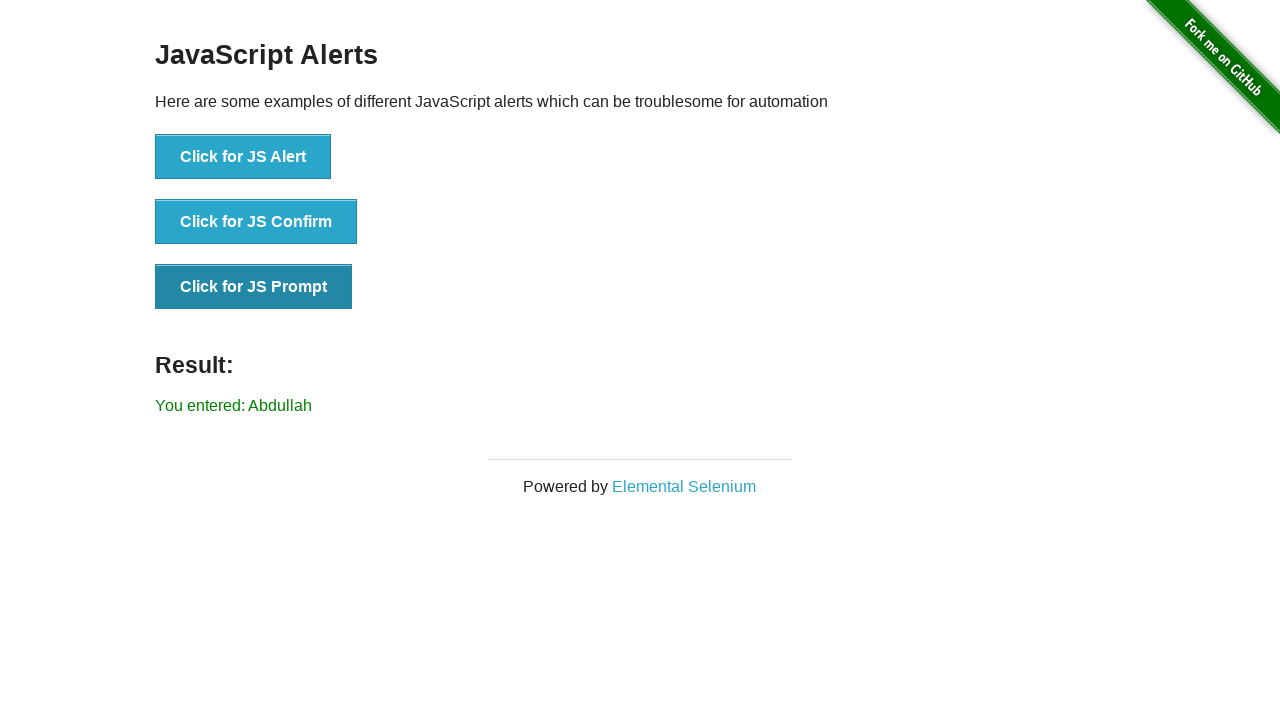

Verified that result text contains 'Abdullah'
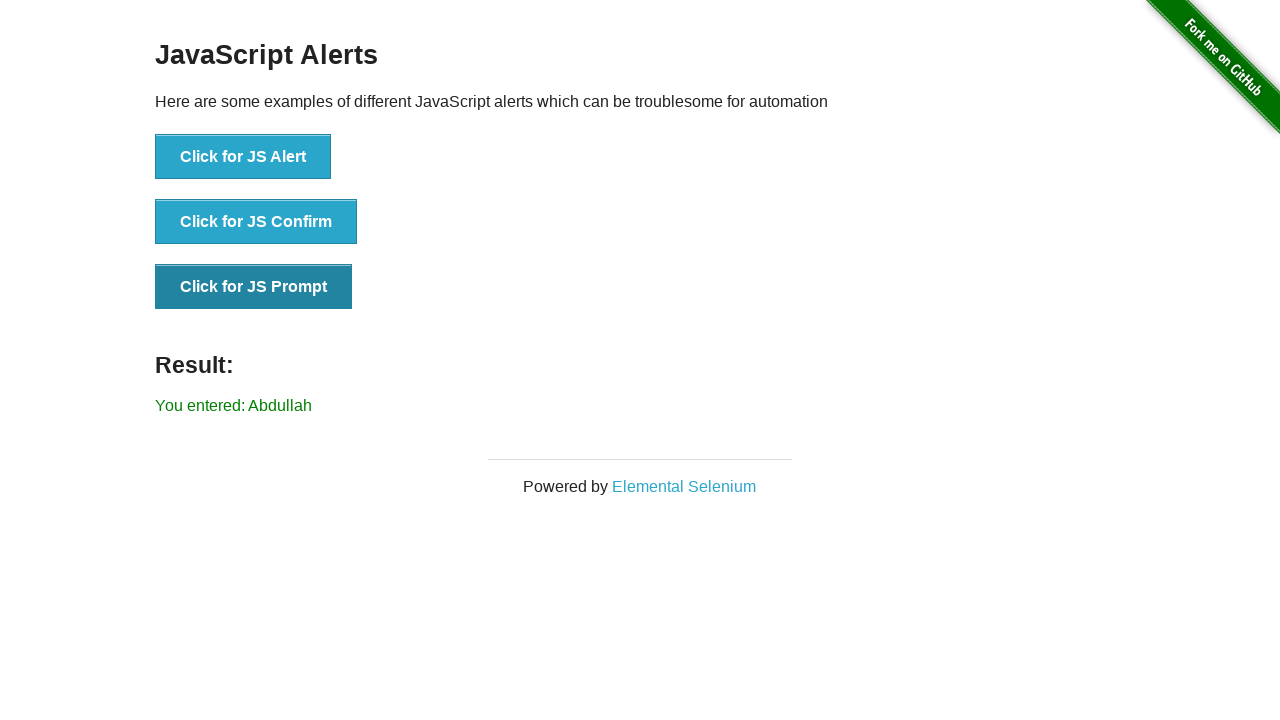

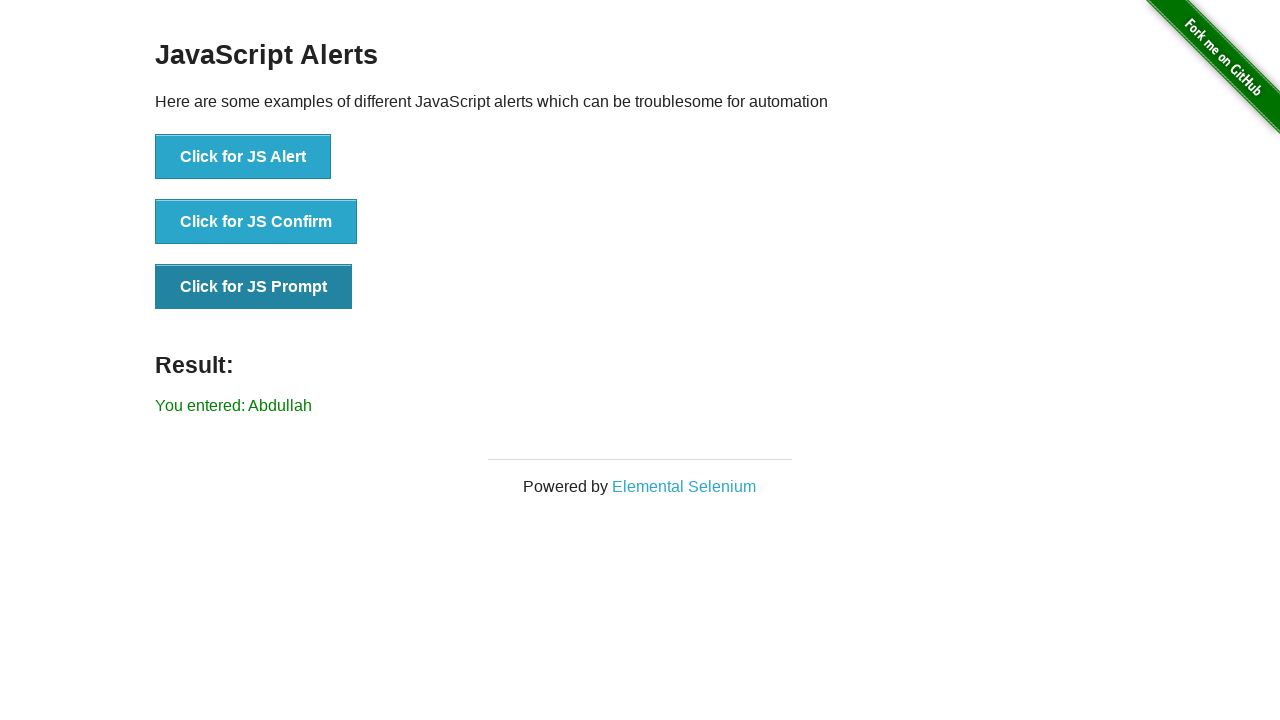